Tests JavaScript prompt alert functionality by triggering a prompt dialog, entering text input, and accepting the alert

Starting URL: https://the-internet.herokuapp.com/javascript_alerts

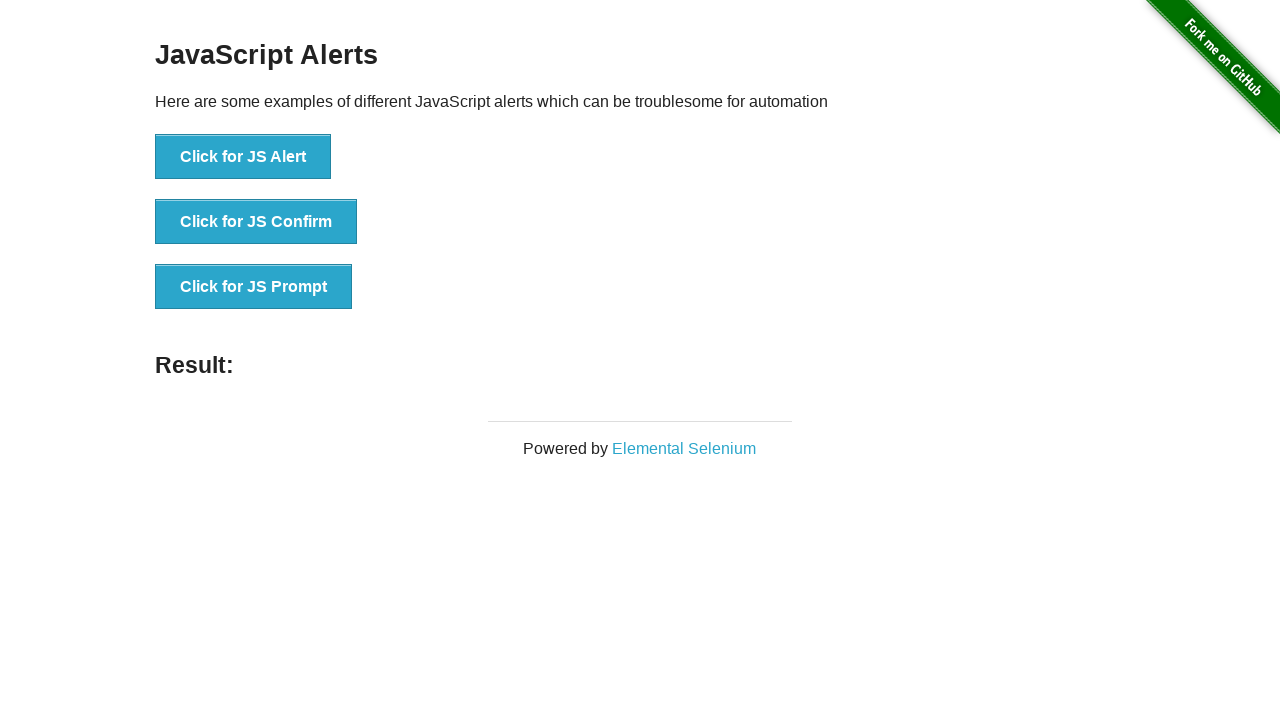

Clicked button to trigger JavaScript prompt alert at (254, 287) on button[onclick='jsPrompt()']
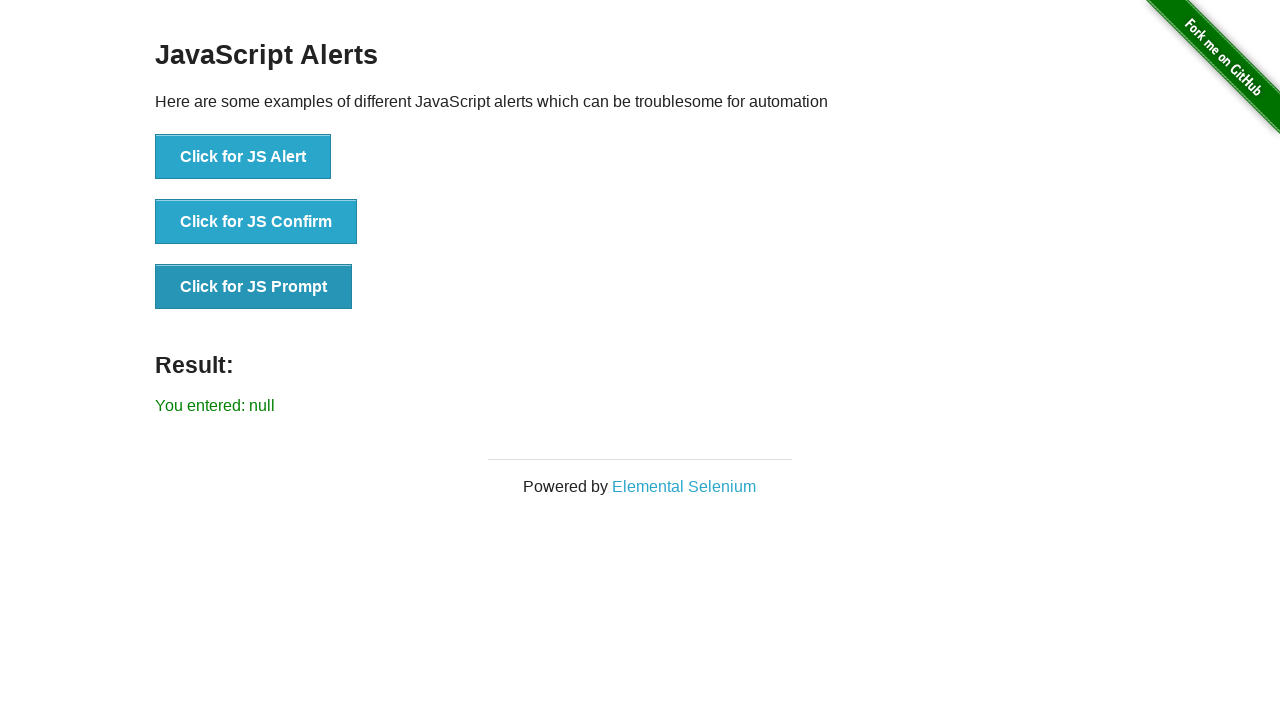

Set up dialog handler to accept prompt with input 'My name is Anushka'
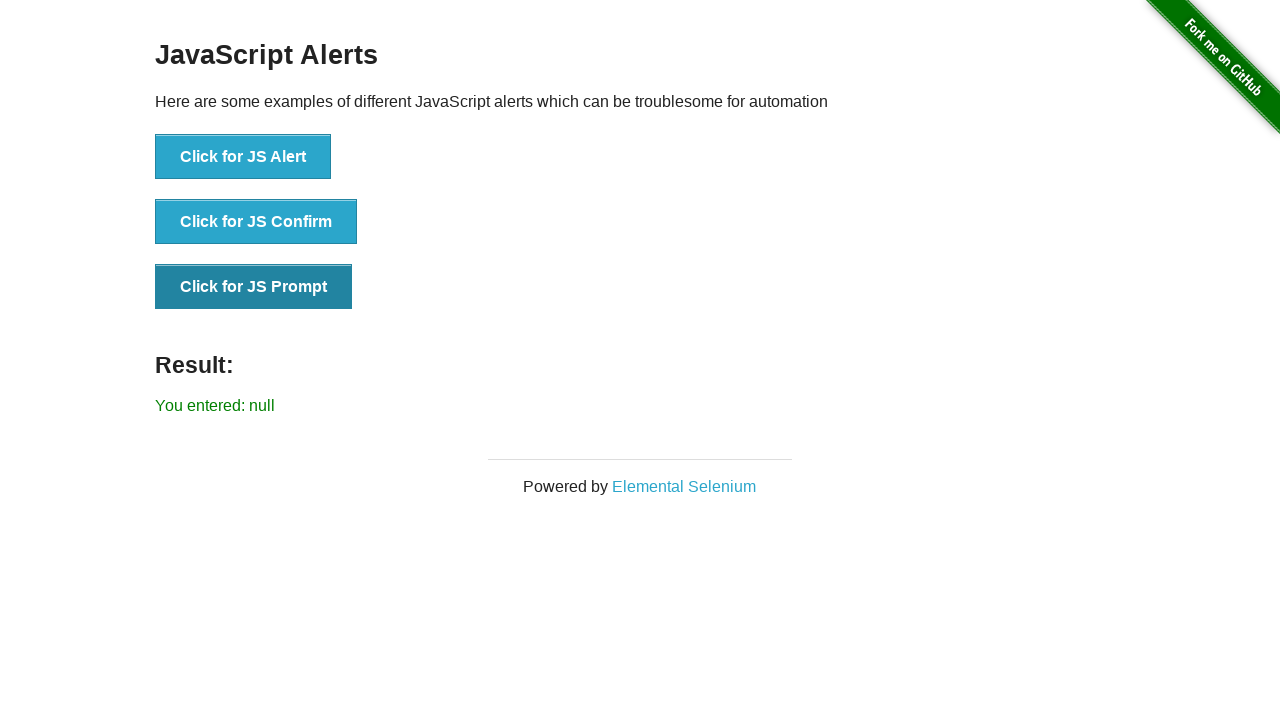

Evaluated JavaScript to store result element reference
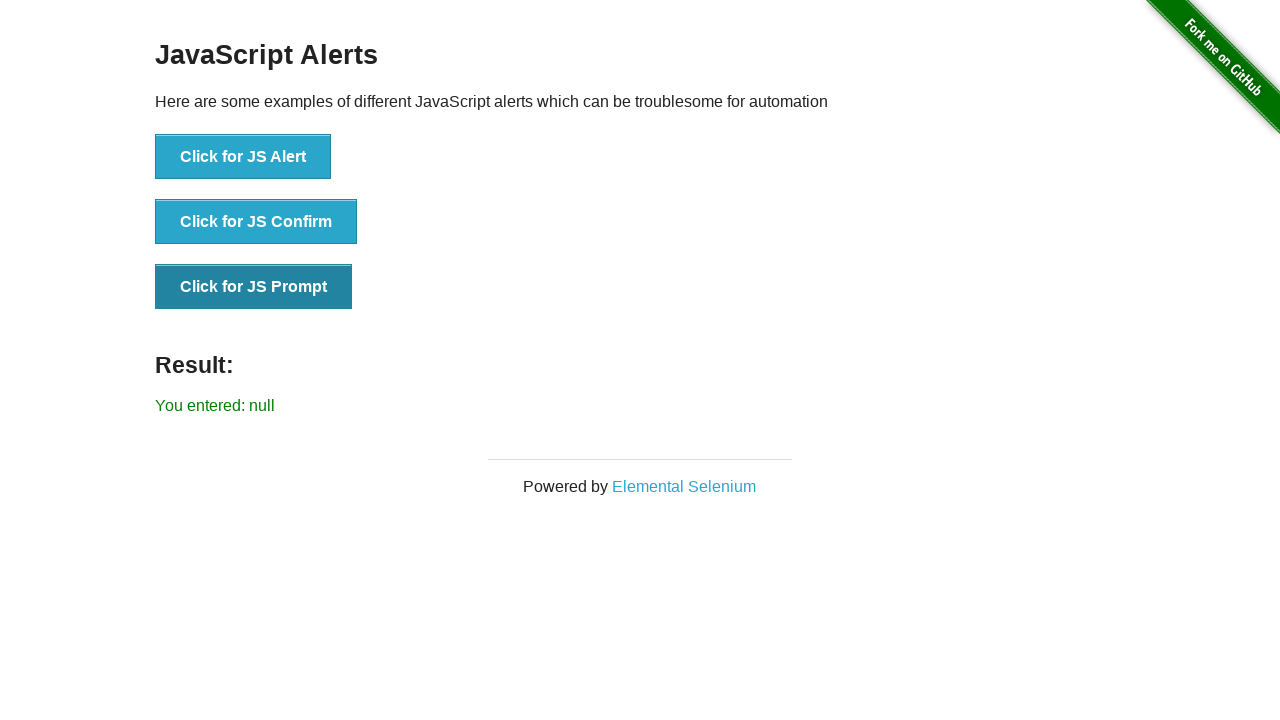

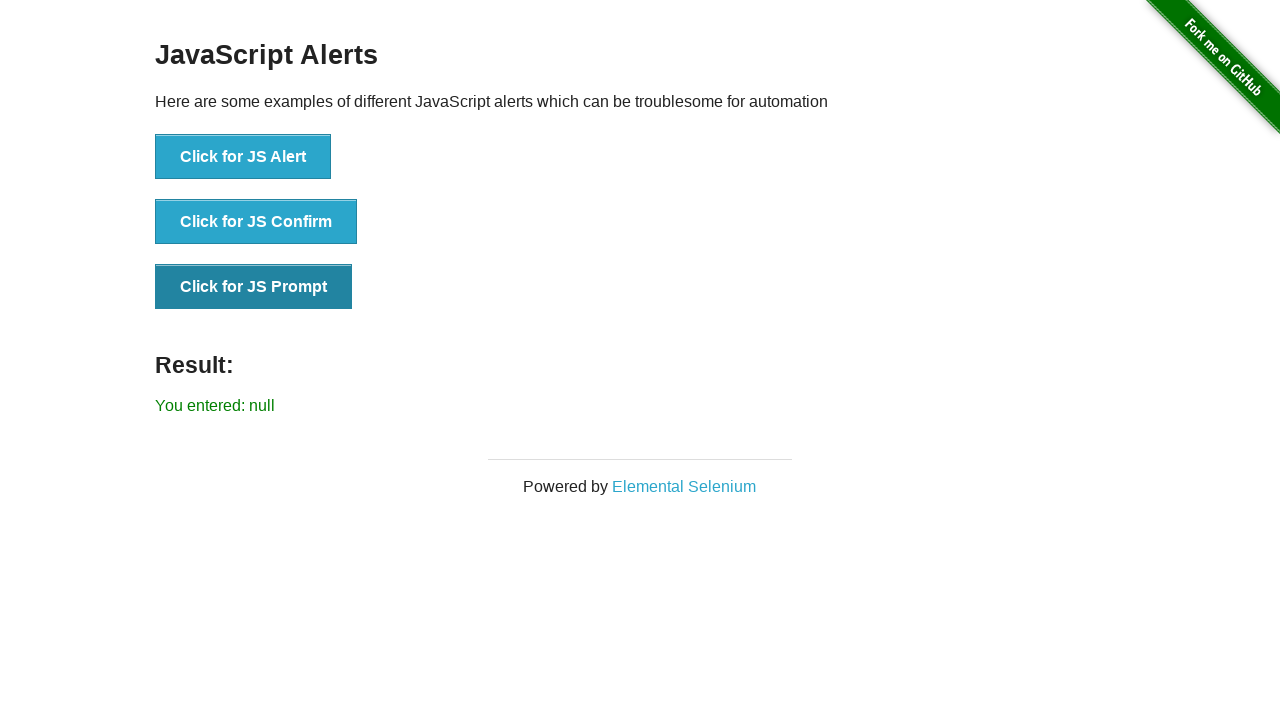